Tests sorting the Due column in descending order by clicking the column header twice and verifying the values are sorted in reverse order.

Starting URL: http://the-internet.herokuapp.com/tables

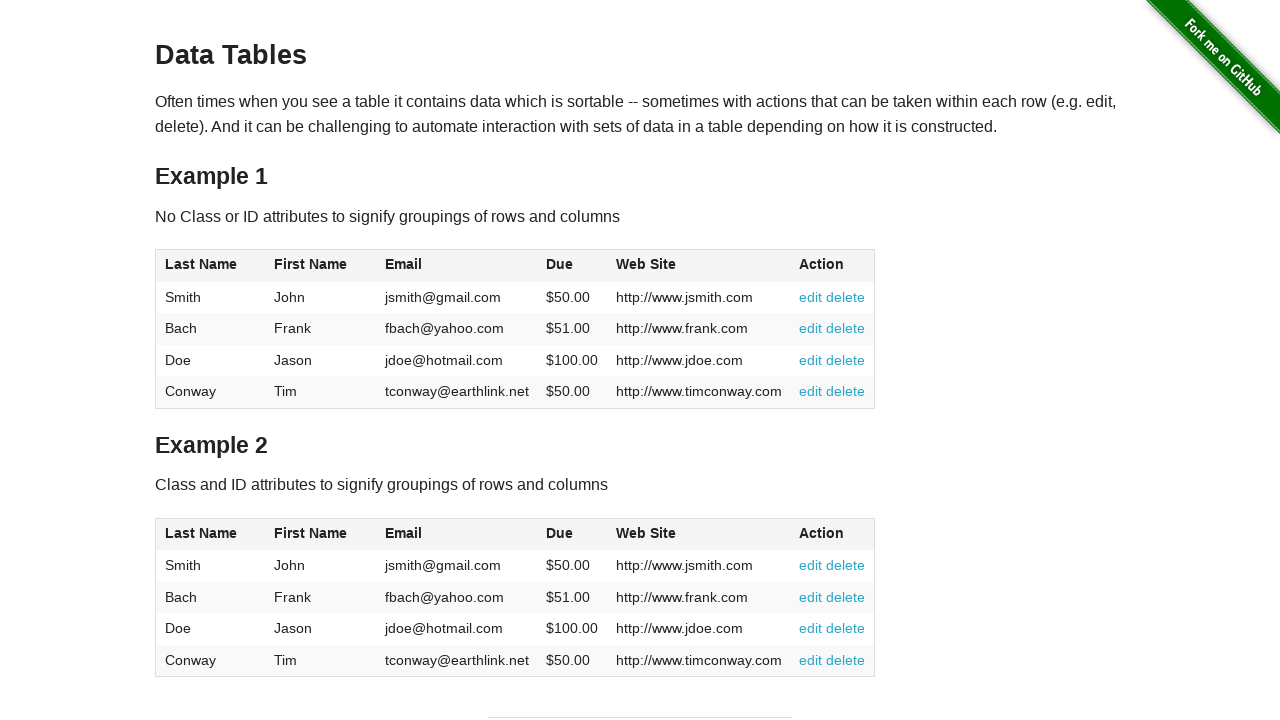

Clicked Due column header first time to sort ascending at (572, 266) on #table1 thead tr th:nth-child(4)
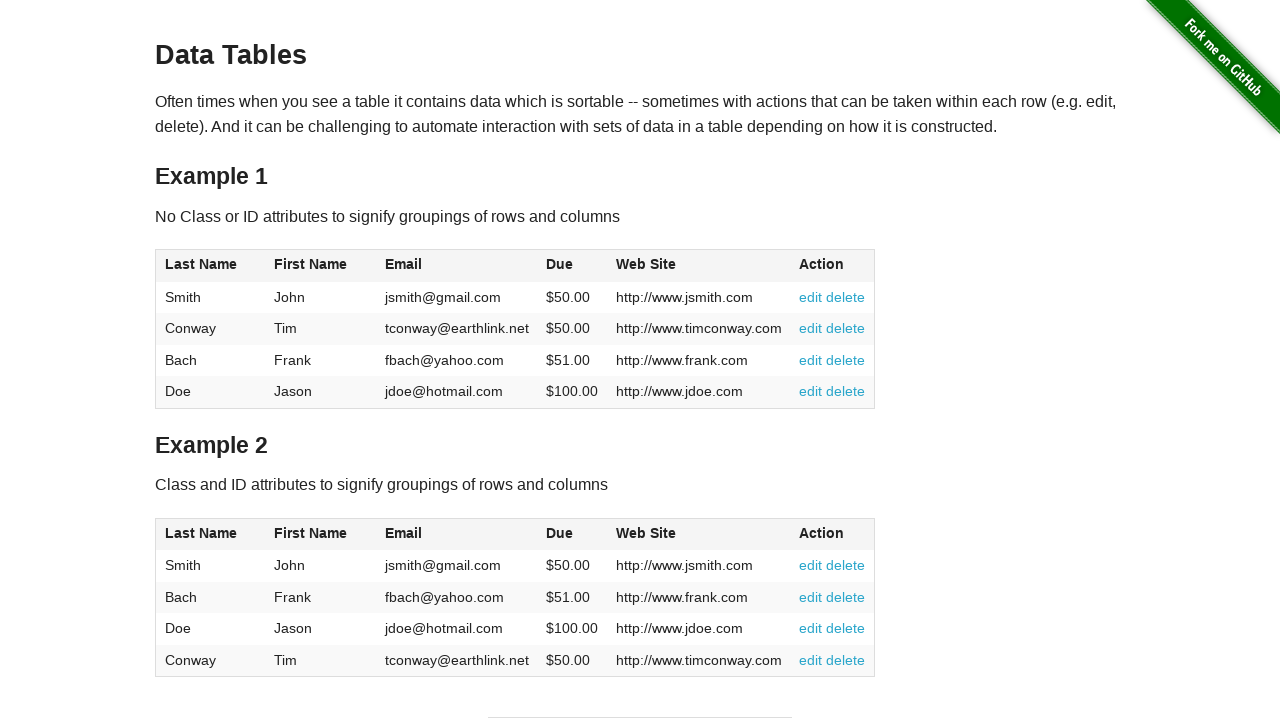

Clicked Due column header second time to sort descending at (572, 266) on #table1 thead tr th:nth-child(4)
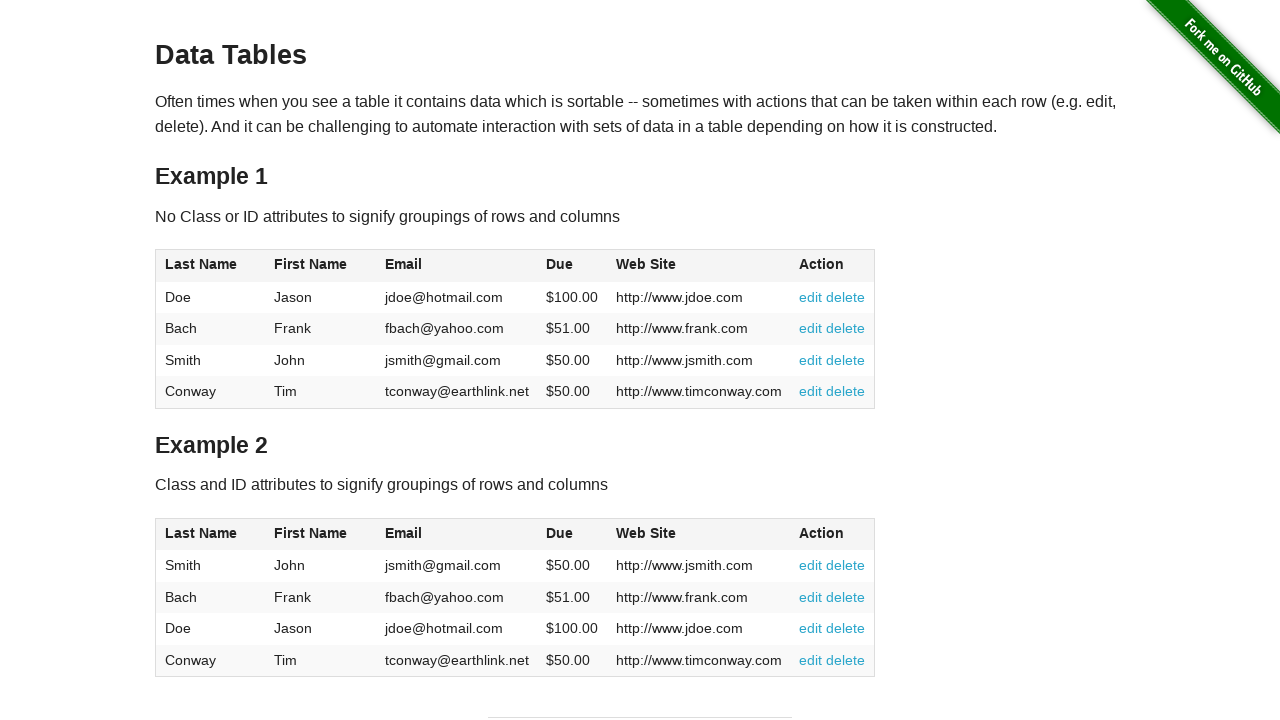

Table Due column cells loaded
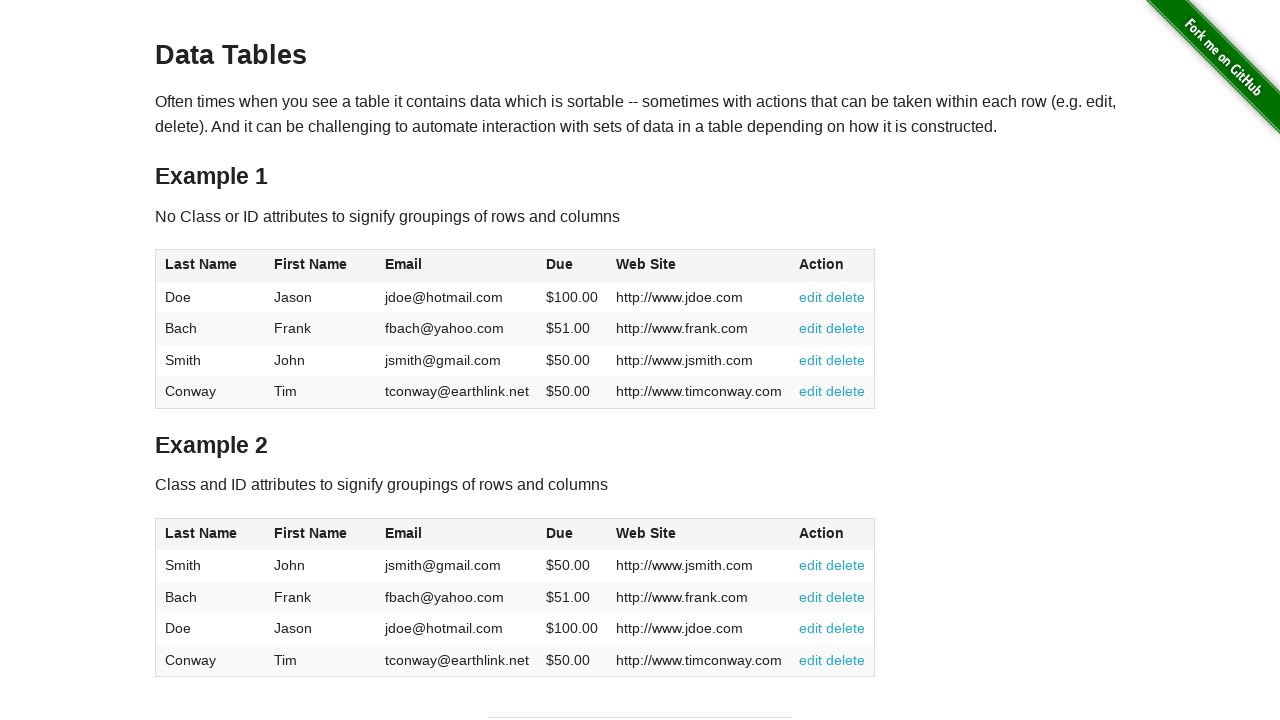

Retrieved all Due column cell elements
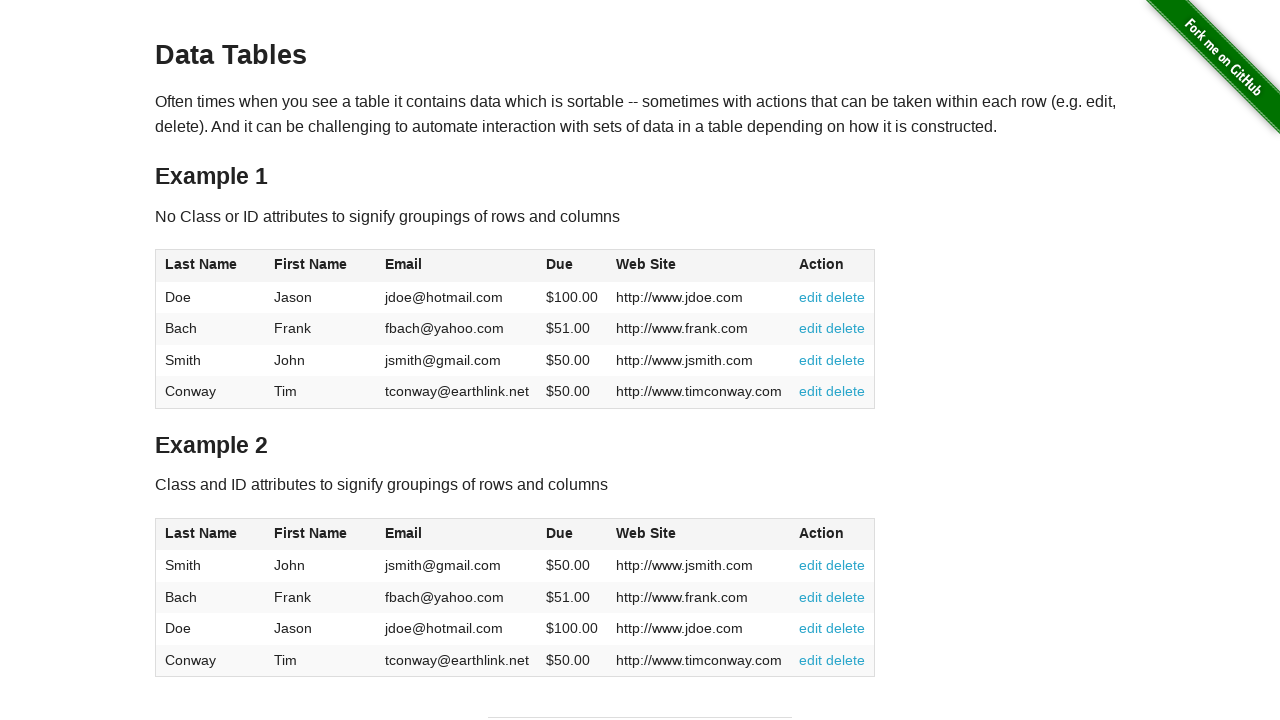

Extracted Due values from cells: [100.0, 51.0, 50.0, 50.0]
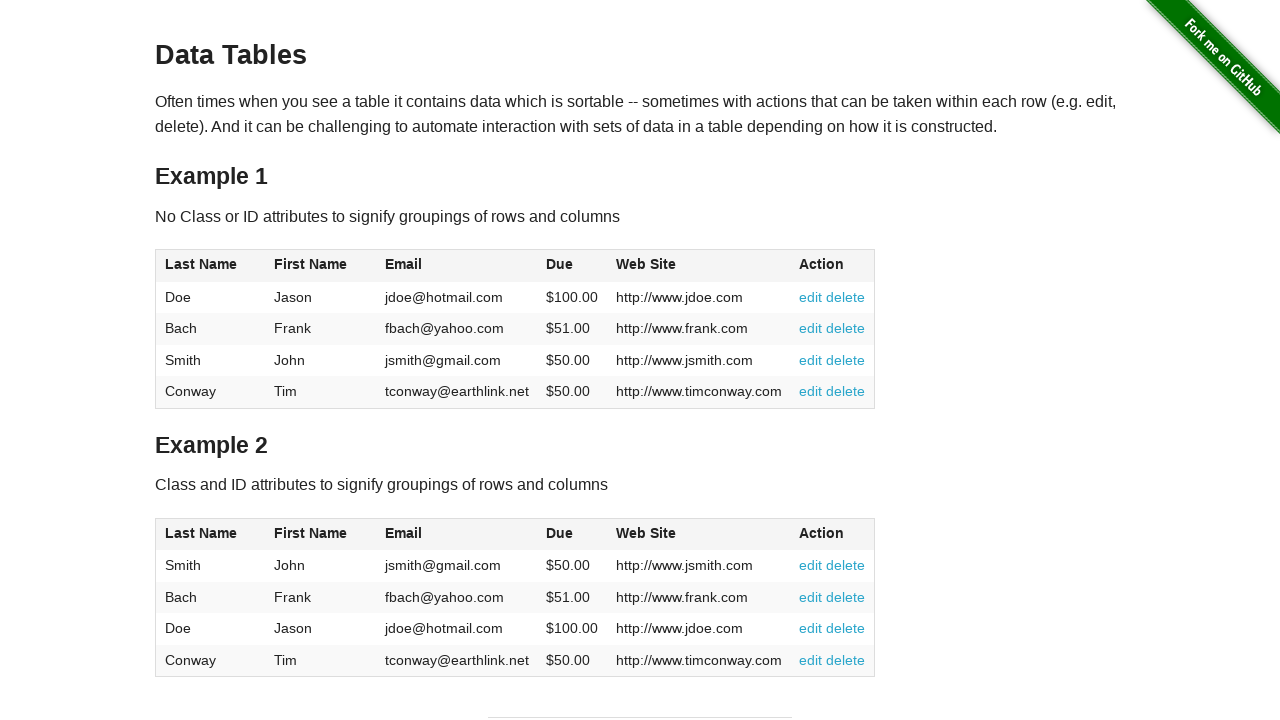

Verified Due column is sorted in descending order
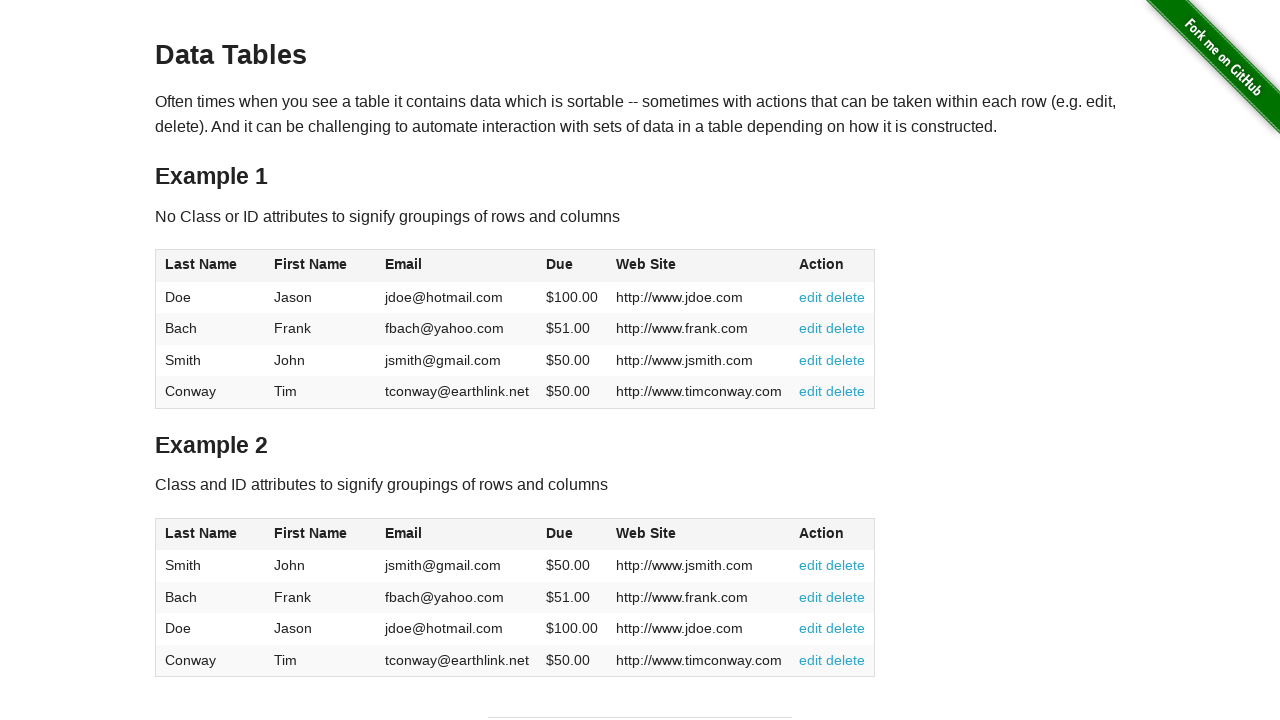

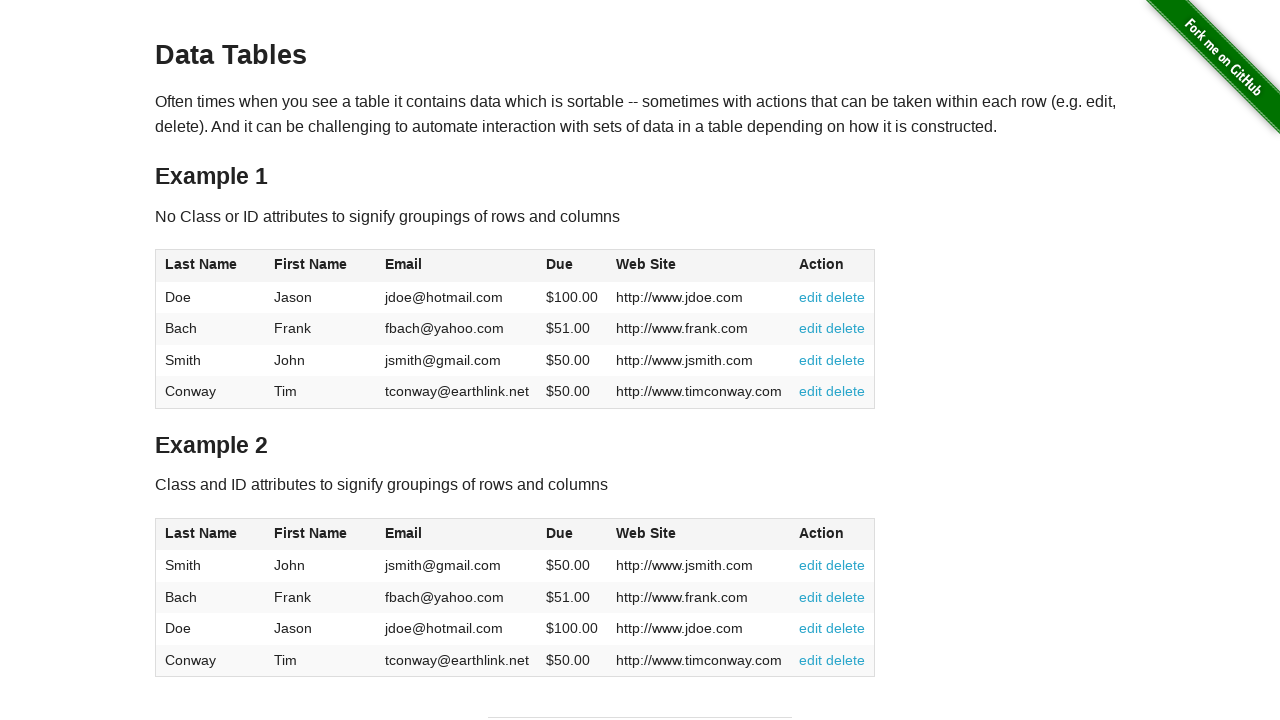